Navigates to Python.org homepage and verifies that event widget elements are present and accessible

Starting URL: https://www.python.org

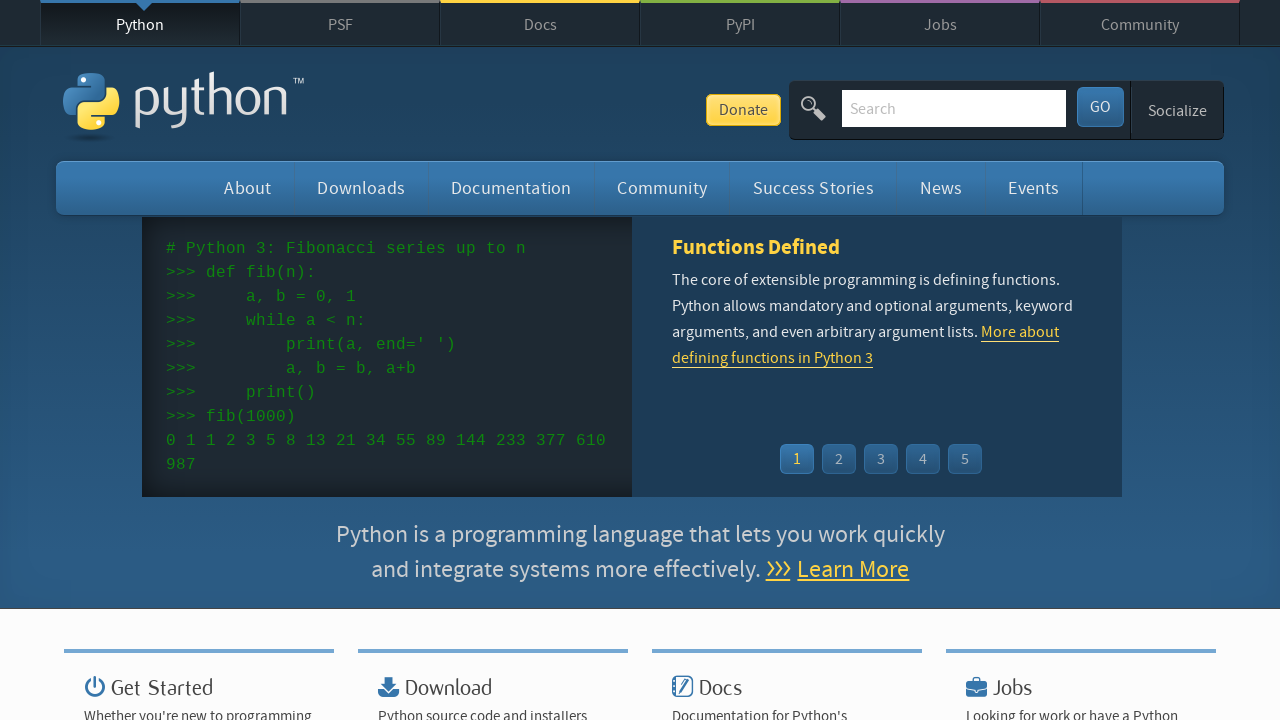

Event widget element loaded on Python.org homepage
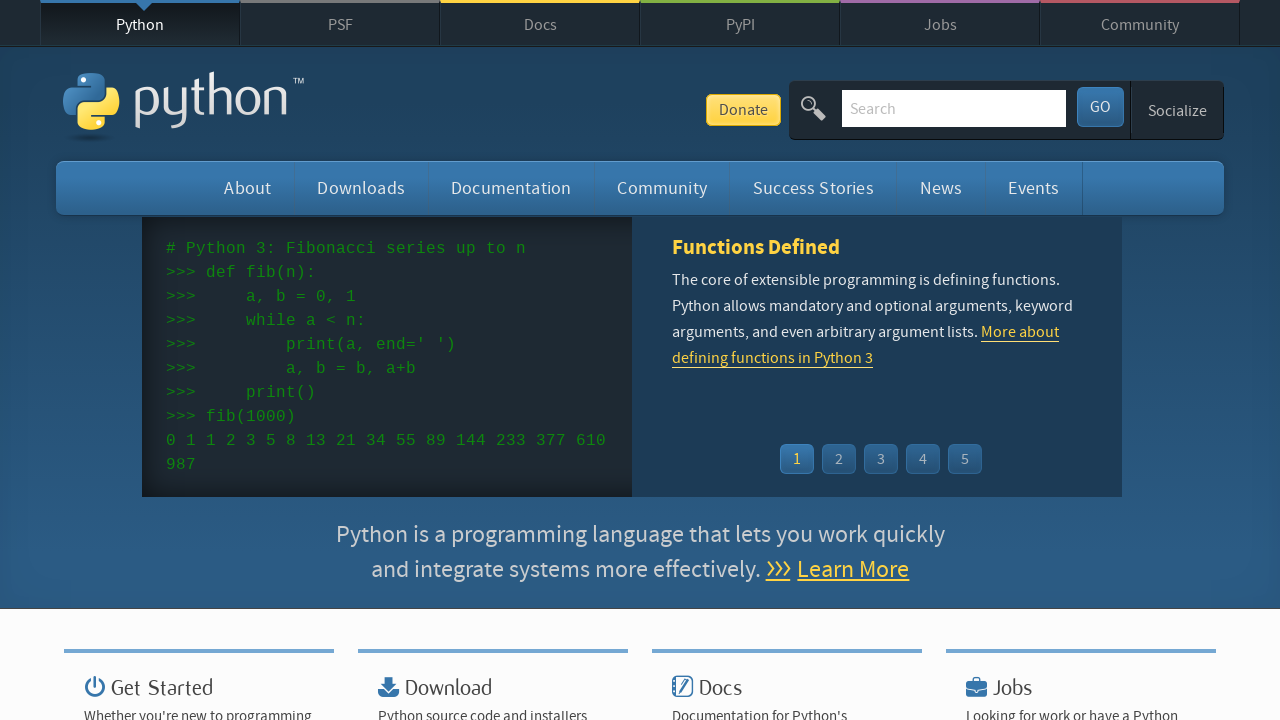

Event time elements verified as present in widget
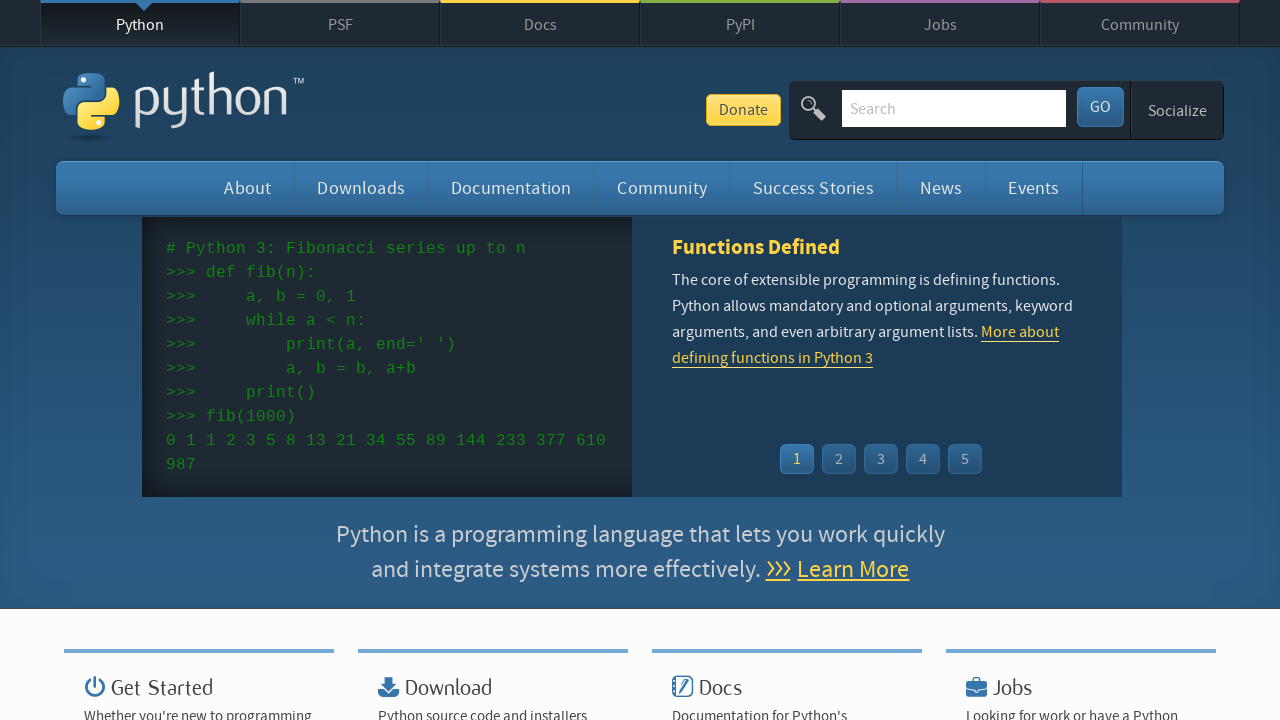

Event name links verified as present in widget
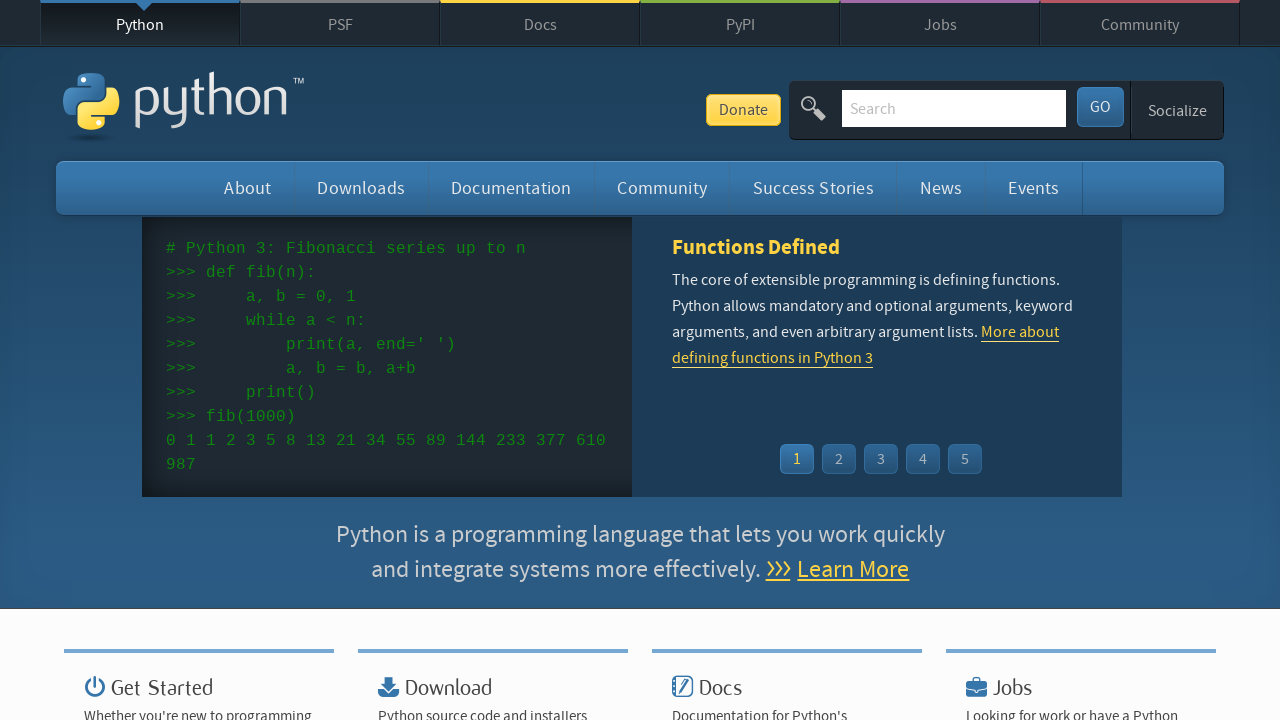

Clicked on first event link to verify interactivity at (931, 360) on .event-widget li a >> nth=0
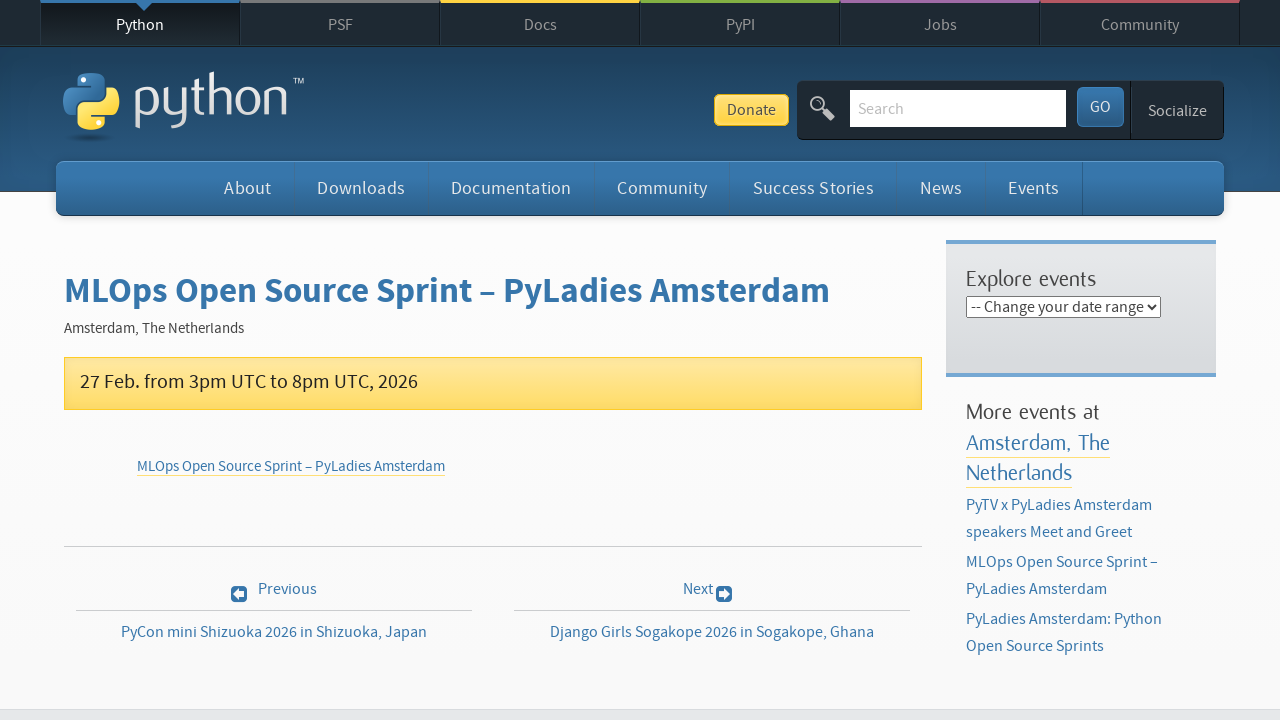

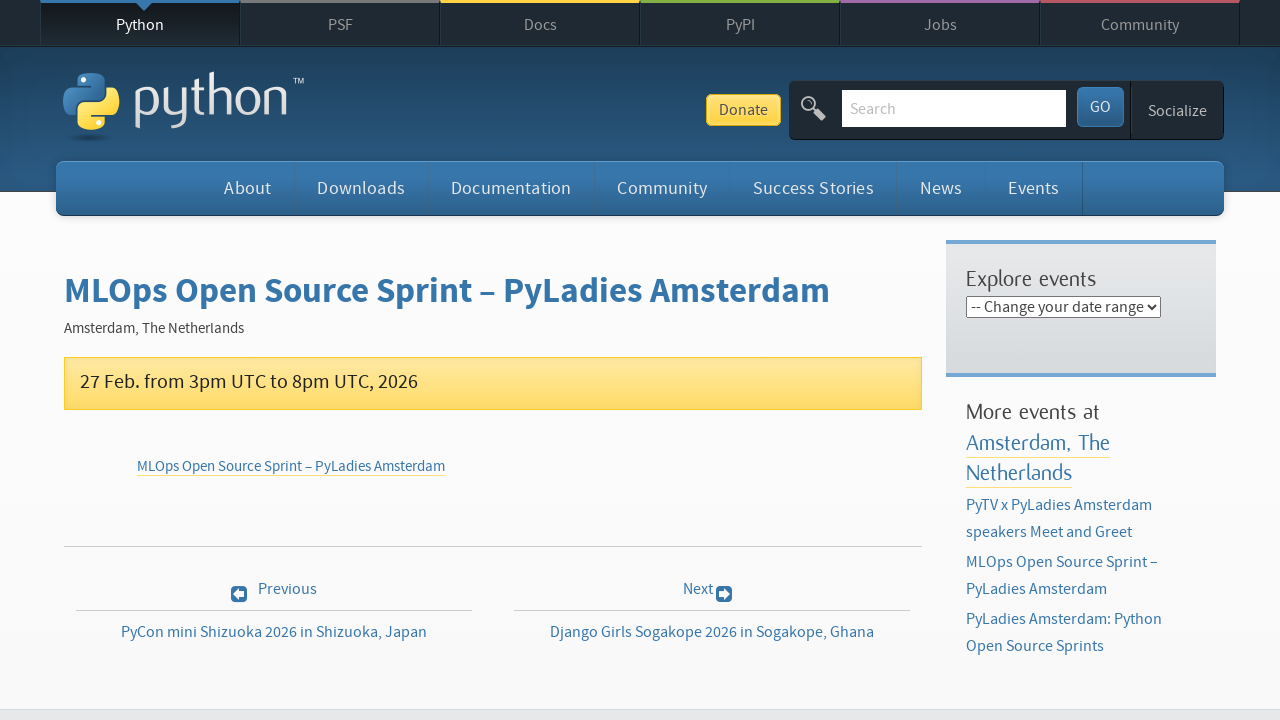